Tests full checkout flow by adding products, proceeding to checkout, and verifying cart summary

Starting URL: https://rahulshettyacademy.com/seleniumPractise/#/

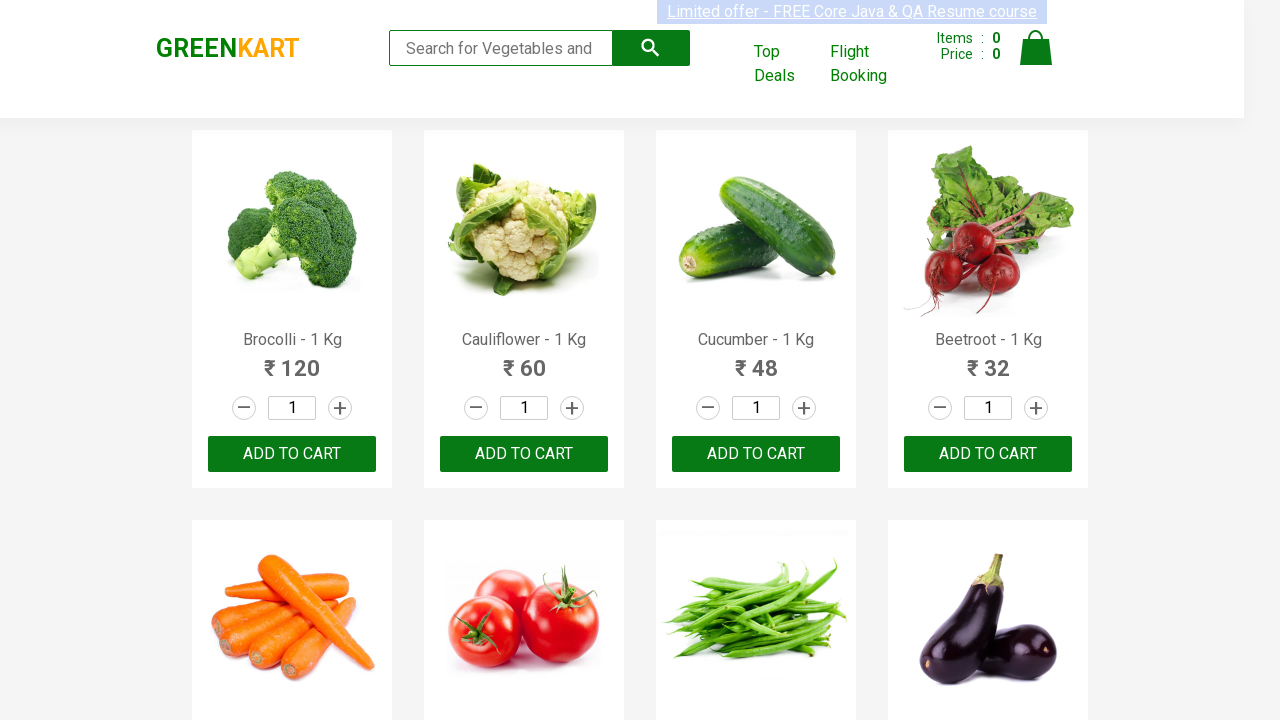

Waited for products to load on the Rahul Shetty Academy practice page
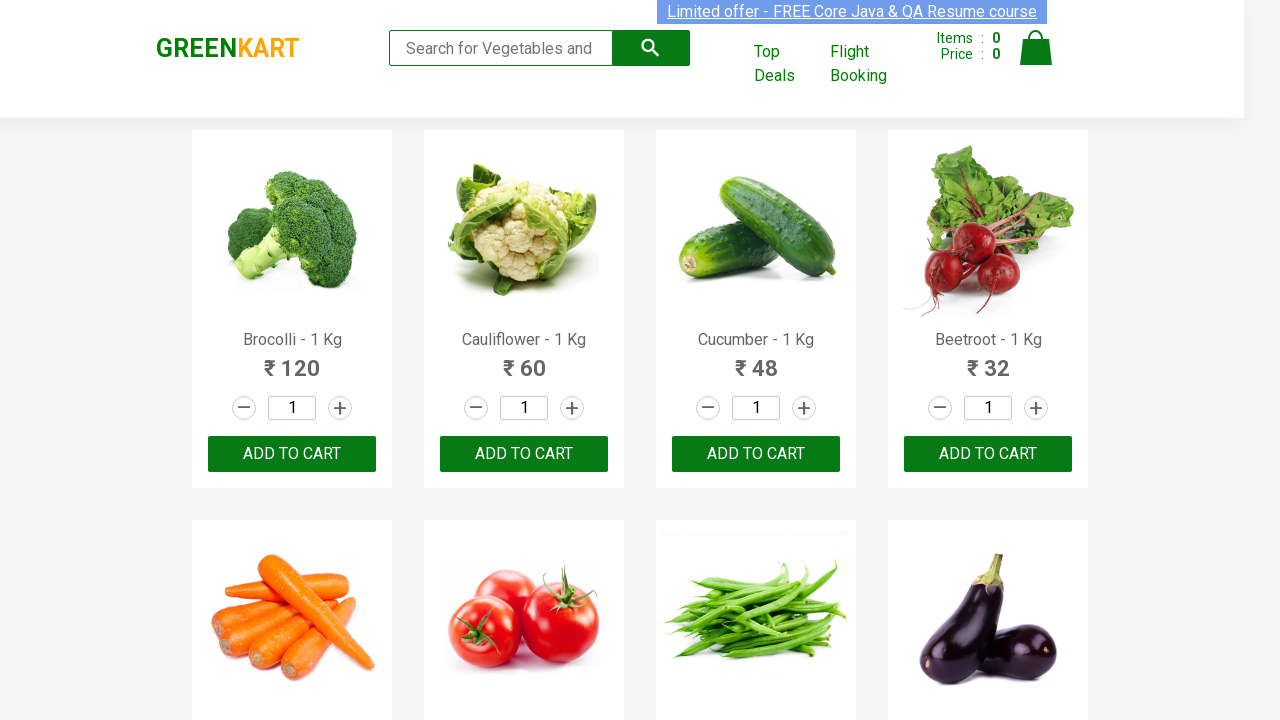

Added product 1 to cart at (292, 454) on .product >> nth=0 >> button:has-text('ADD TO CART')
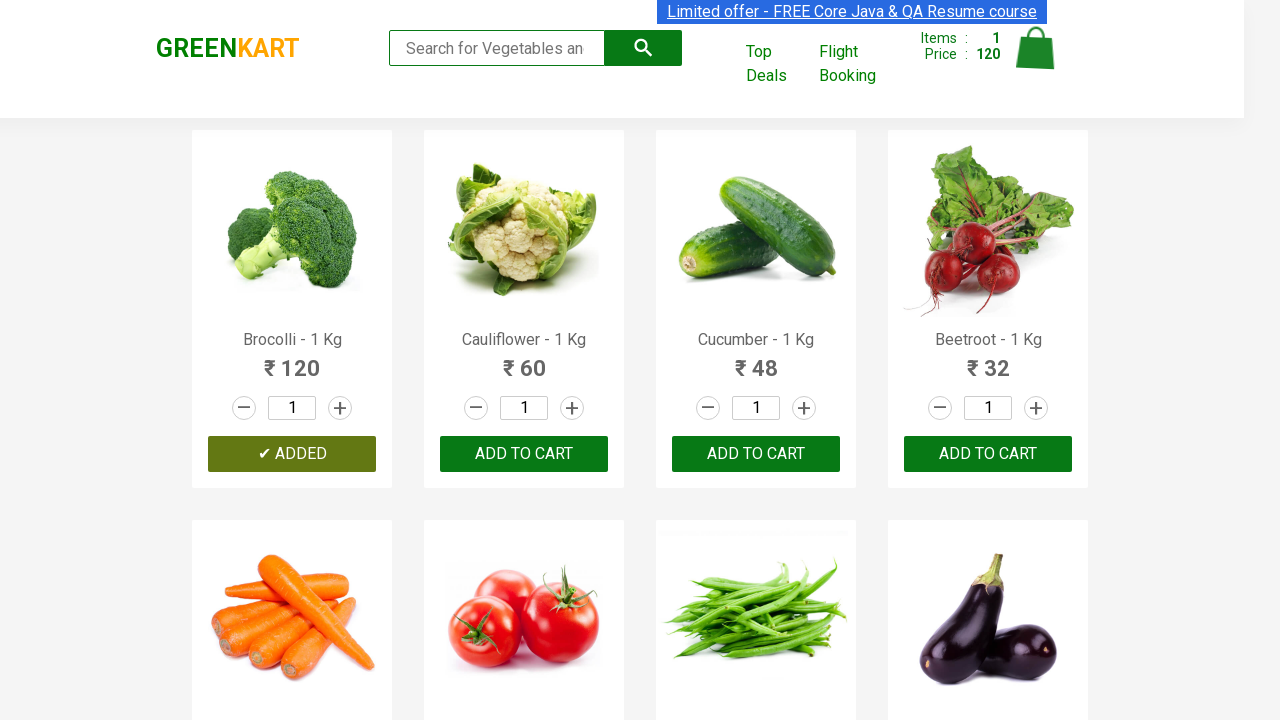

Added product 2 to cart at (524, 454) on .product >> nth=1 >> button:has-text('ADD TO CART')
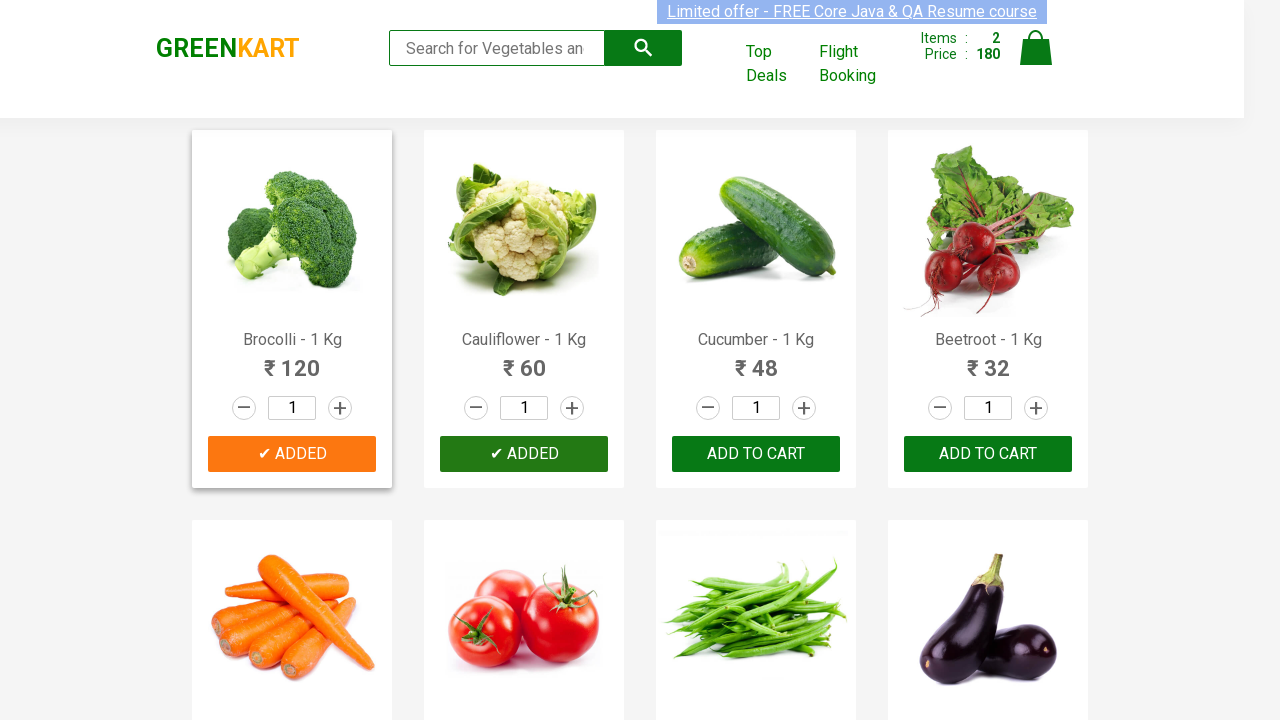

Added product 3 to cart at (756, 454) on .product >> nth=2 >> button:has-text('ADD TO CART')
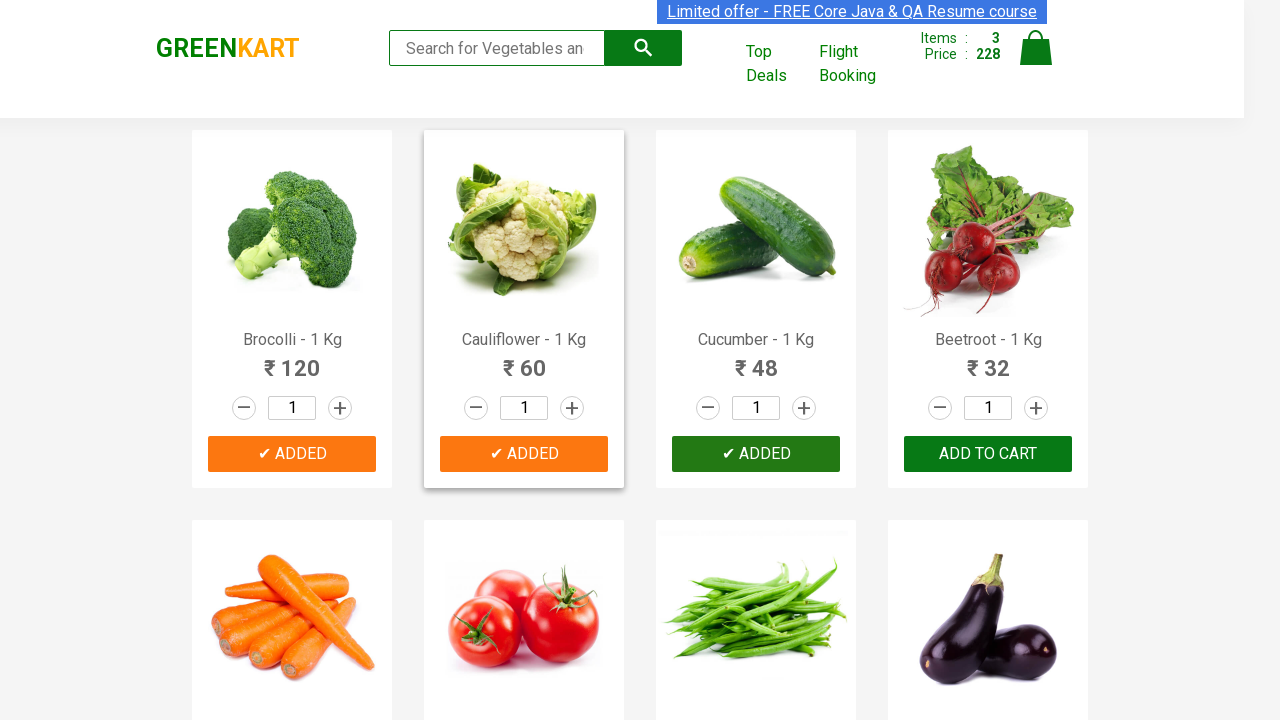

Added product 4 to cart at (988, 454) on .product >> nth=3 >> button:has-text('ADD TO CART')
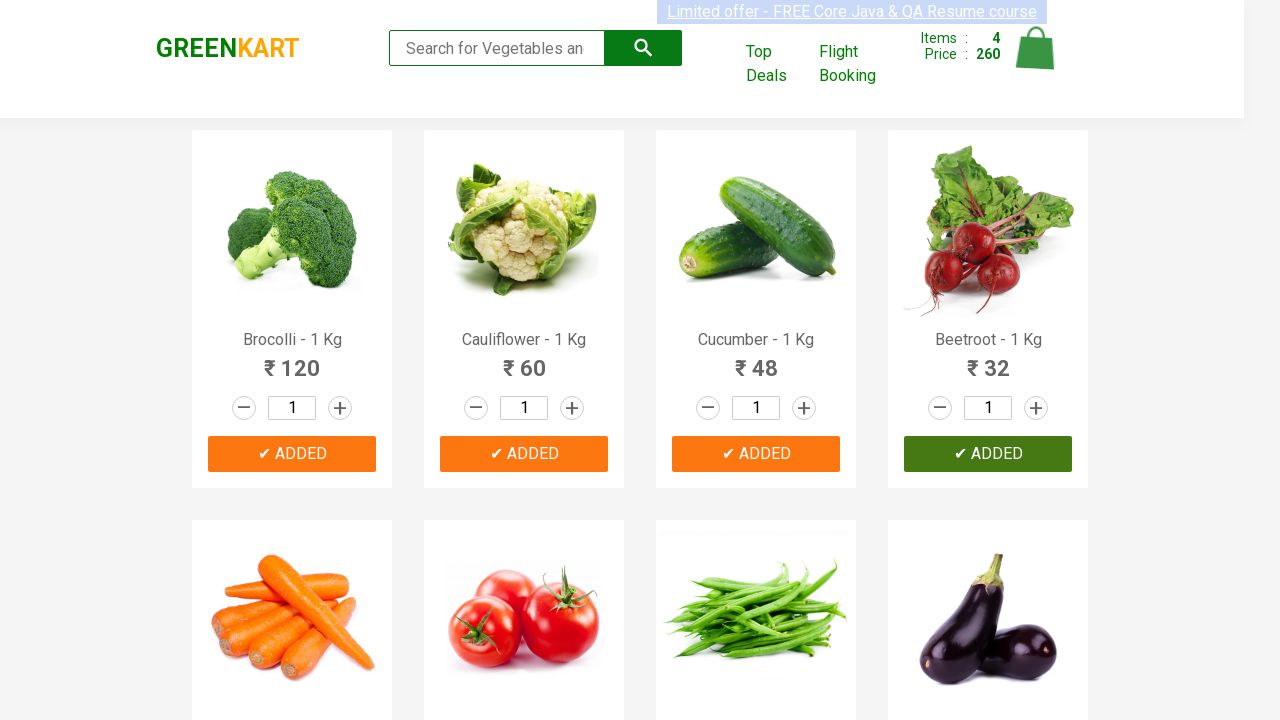

Added product 5 to cart at (292, 360) on .product >> nth=4 >> button:has-text('ADD TO CART')
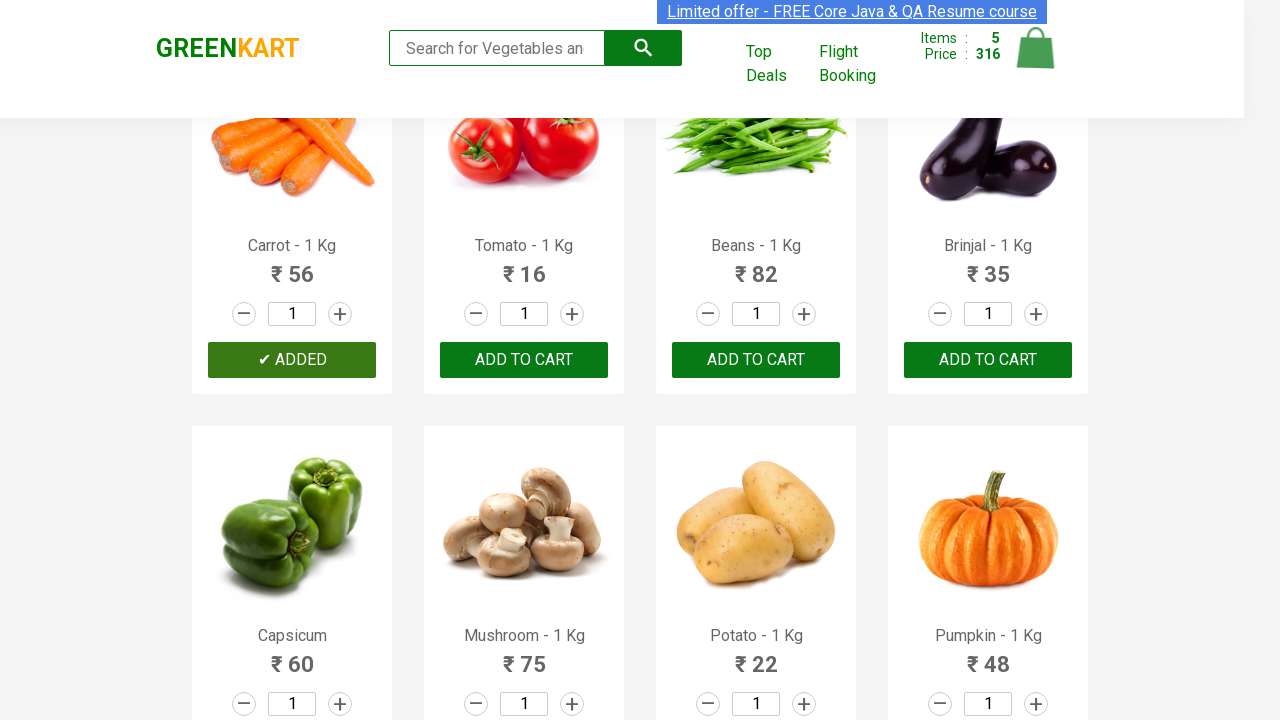

Clicked cart icon to open cart at (1036, 59) on .cart-icon
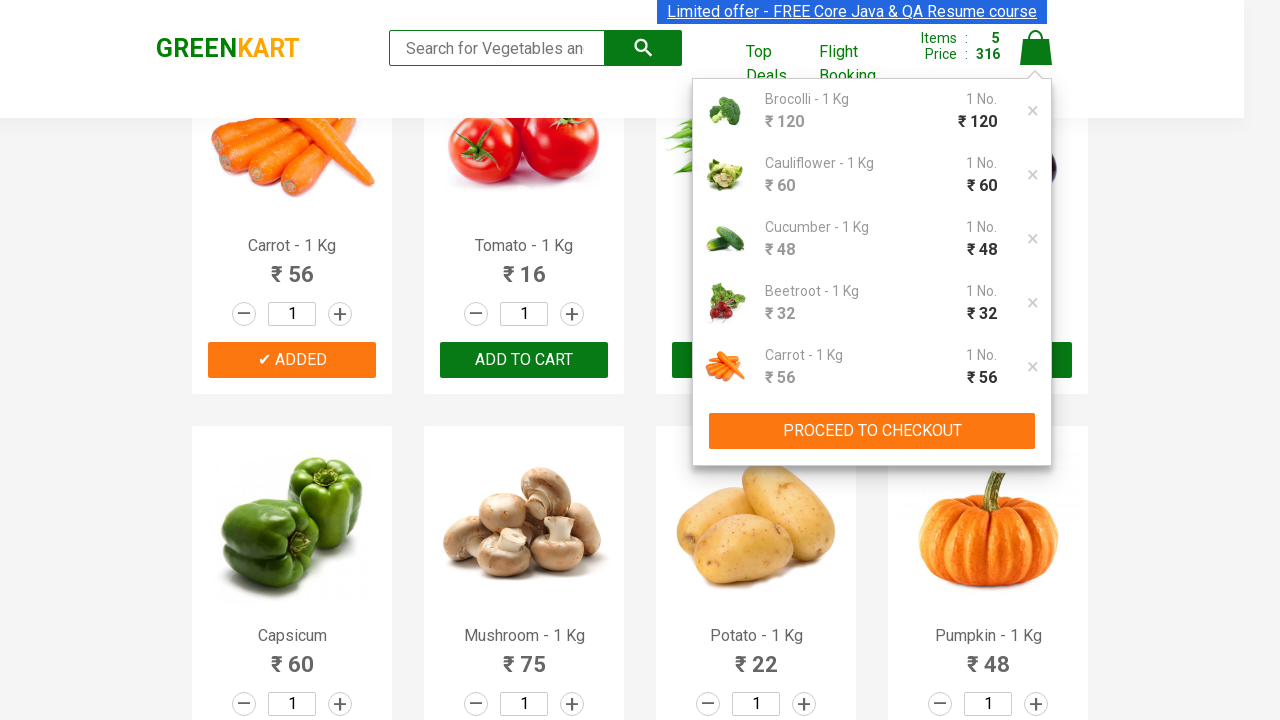

Clicked PROCEED TO CHECKOUT button at (872, 431) on text=PROCEED TO CHECKOUT
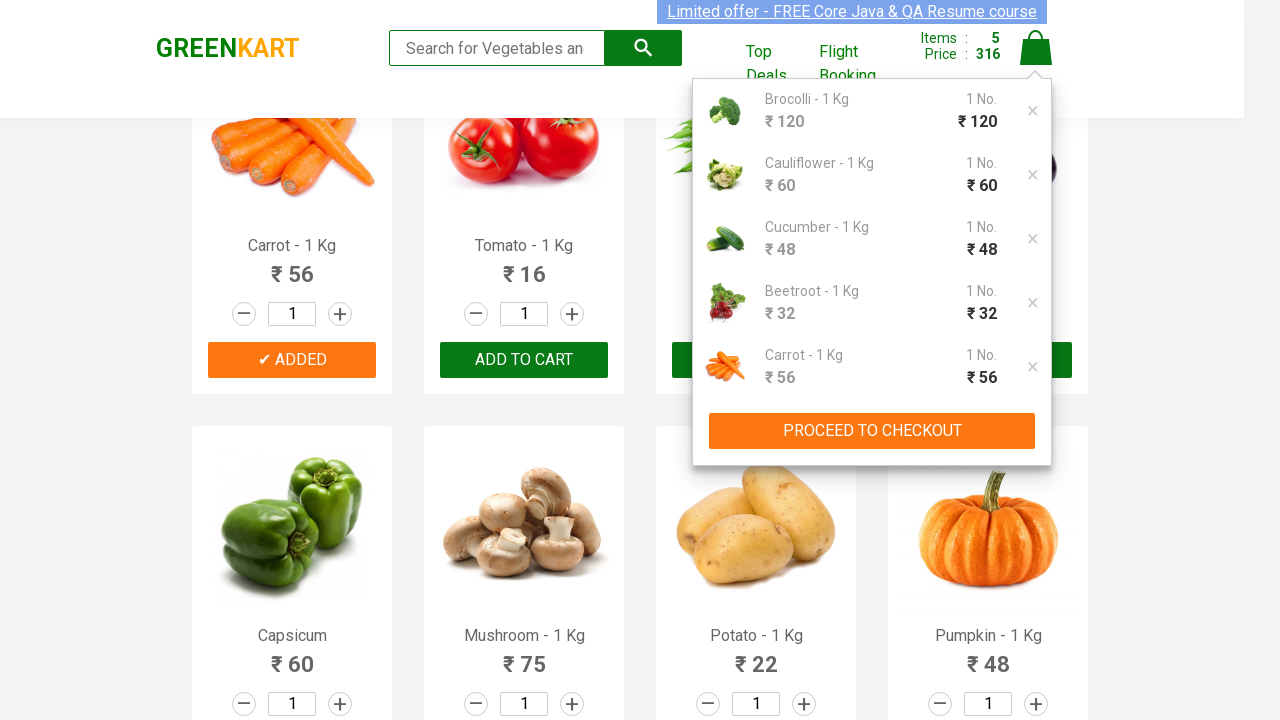

Waited for product names to load in checkout
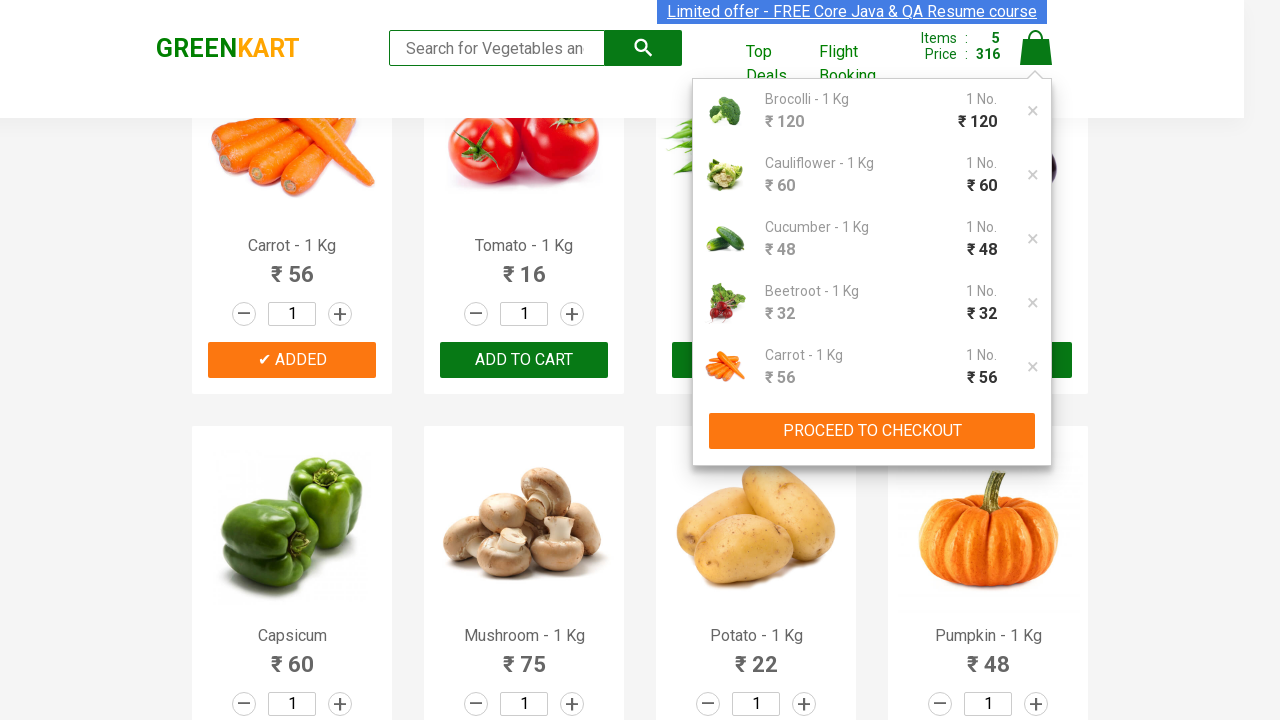

Verified that 5 products are displayed in checkout
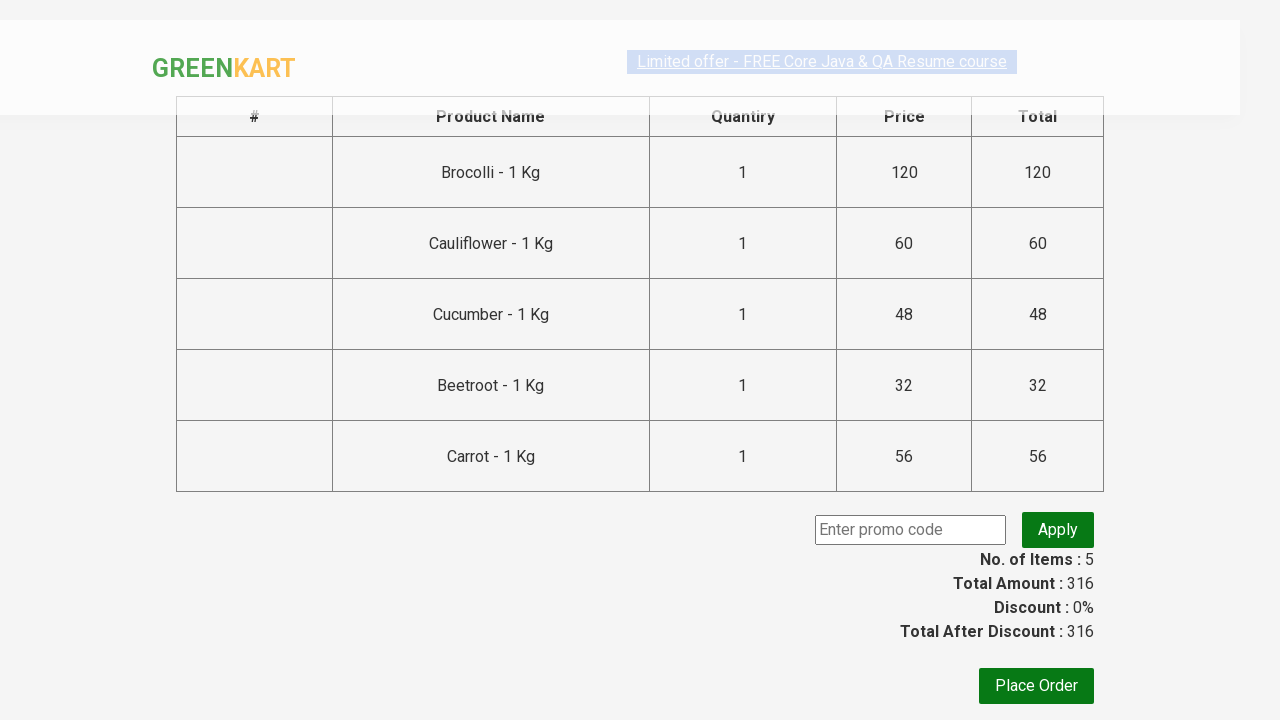

Verified total amount is displayed in cart summary
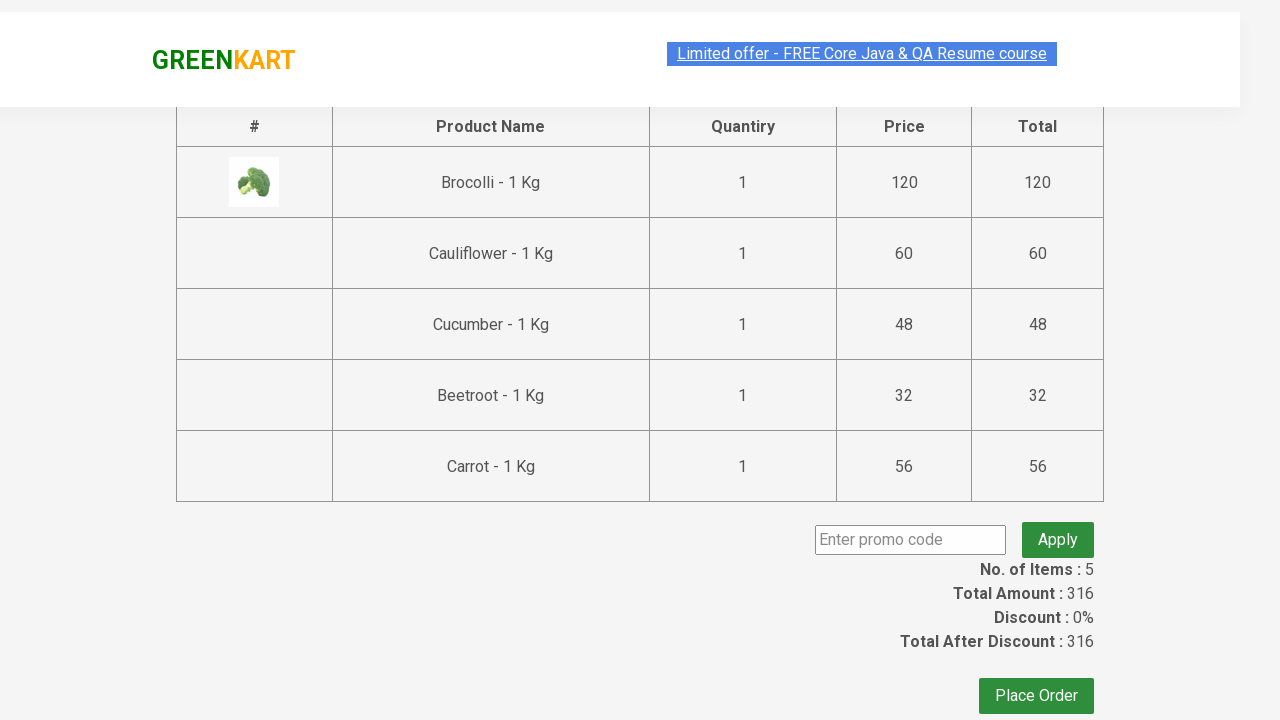

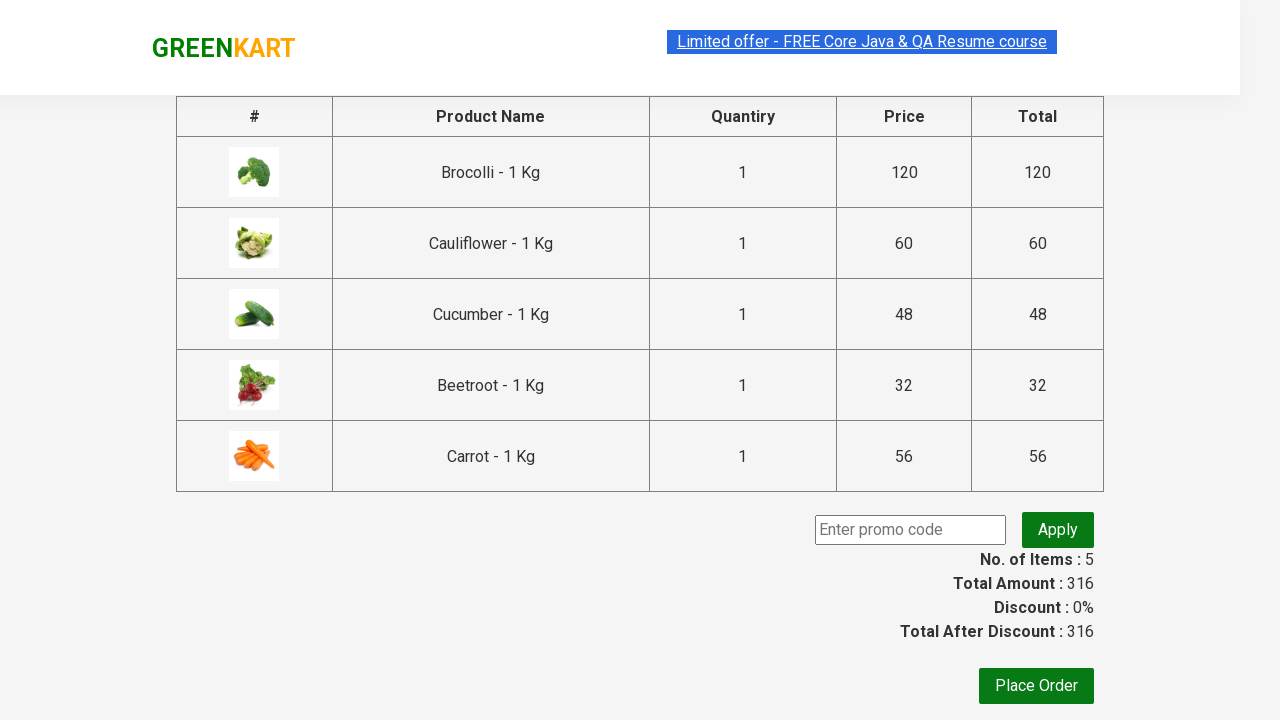